Tests dynamic loading functionality by clicking a start button and waiting for hidden content to become visible on a demo page that demonstrates wait/synchronization patterns.

Starting URL: https://the-internet.herokuapp.com/dynamic_loading/1

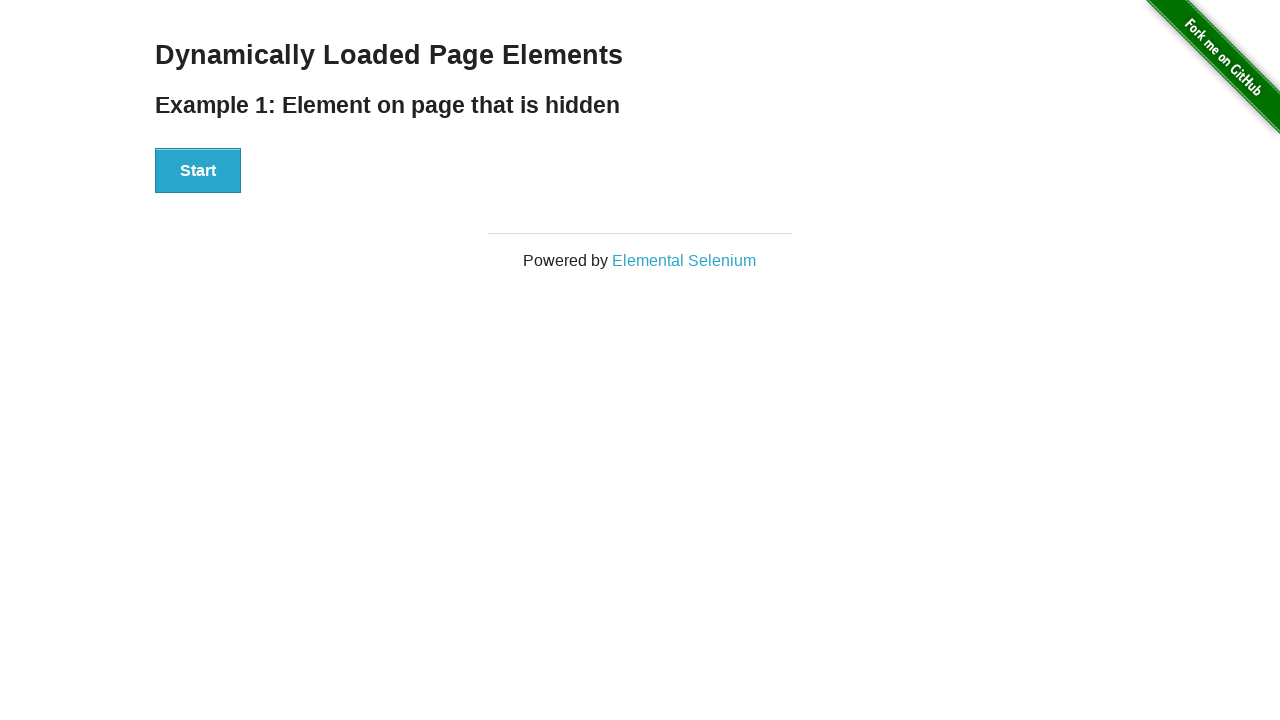

Clicked the start button to trigger dynamic loading at (198, 171) on xpath=//*[@id='start']/button
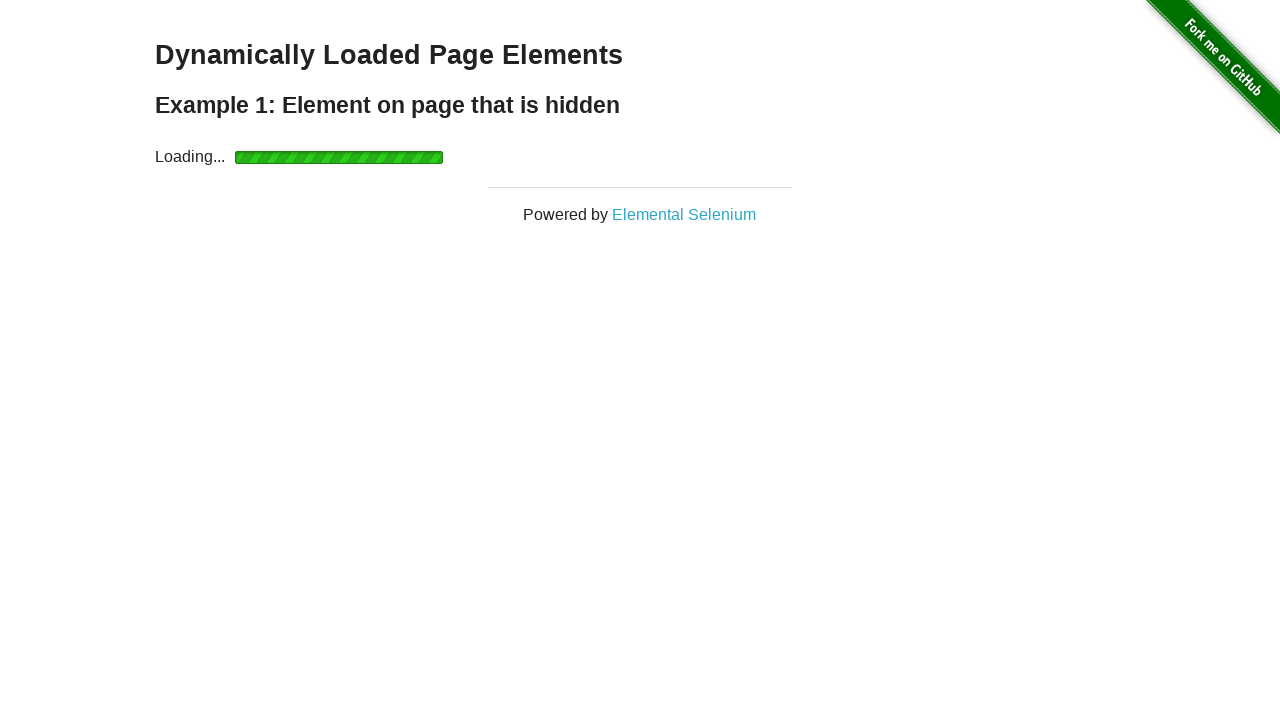

Waited for the finish element to become visible
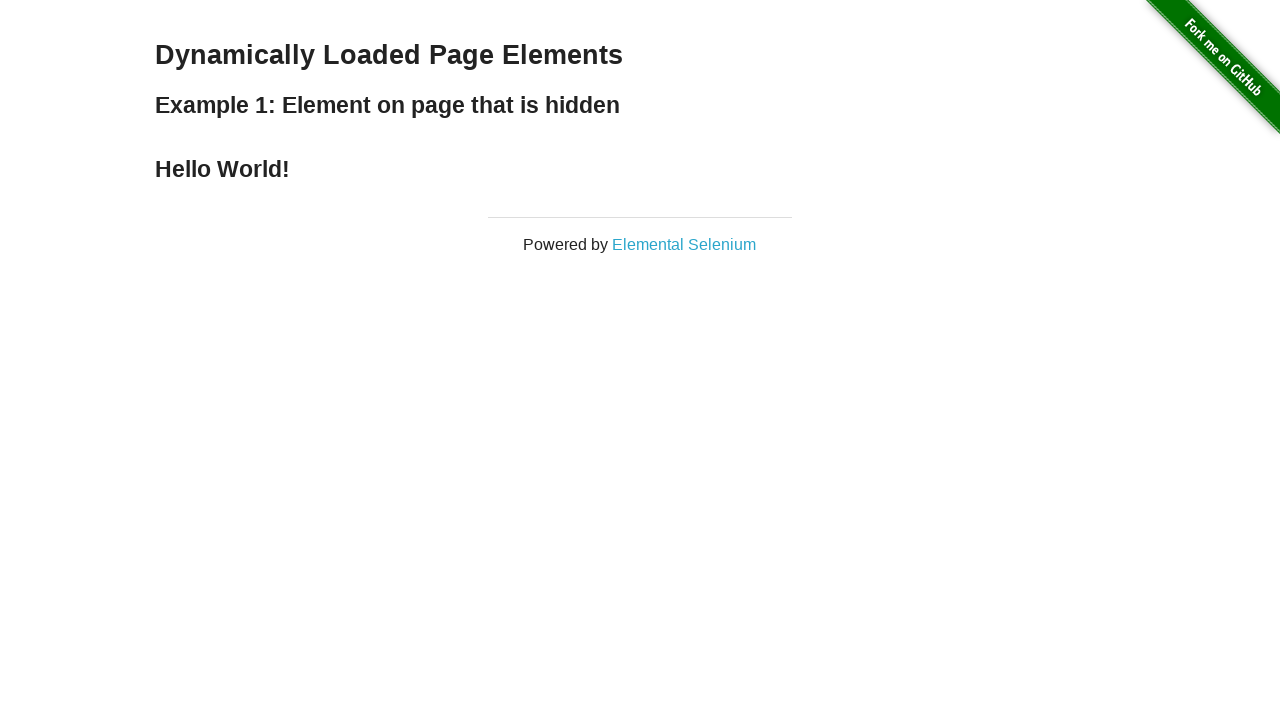

Retrieved loaded text: Hello World!
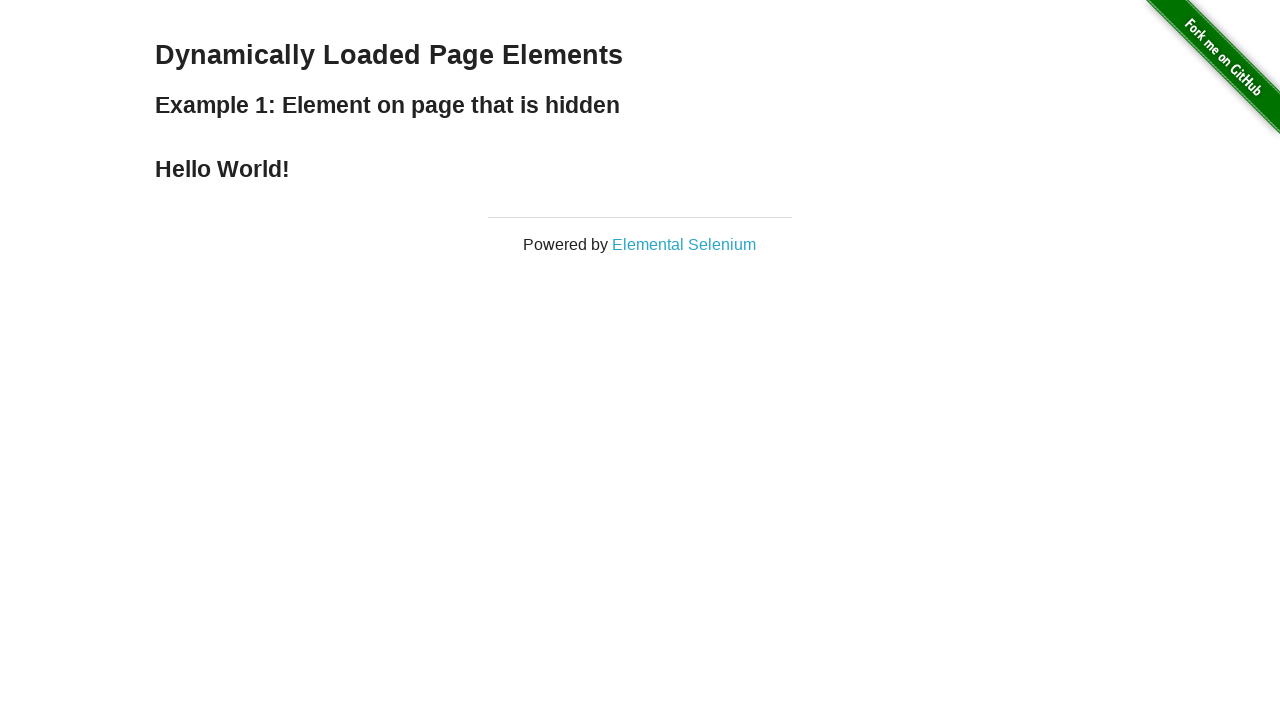

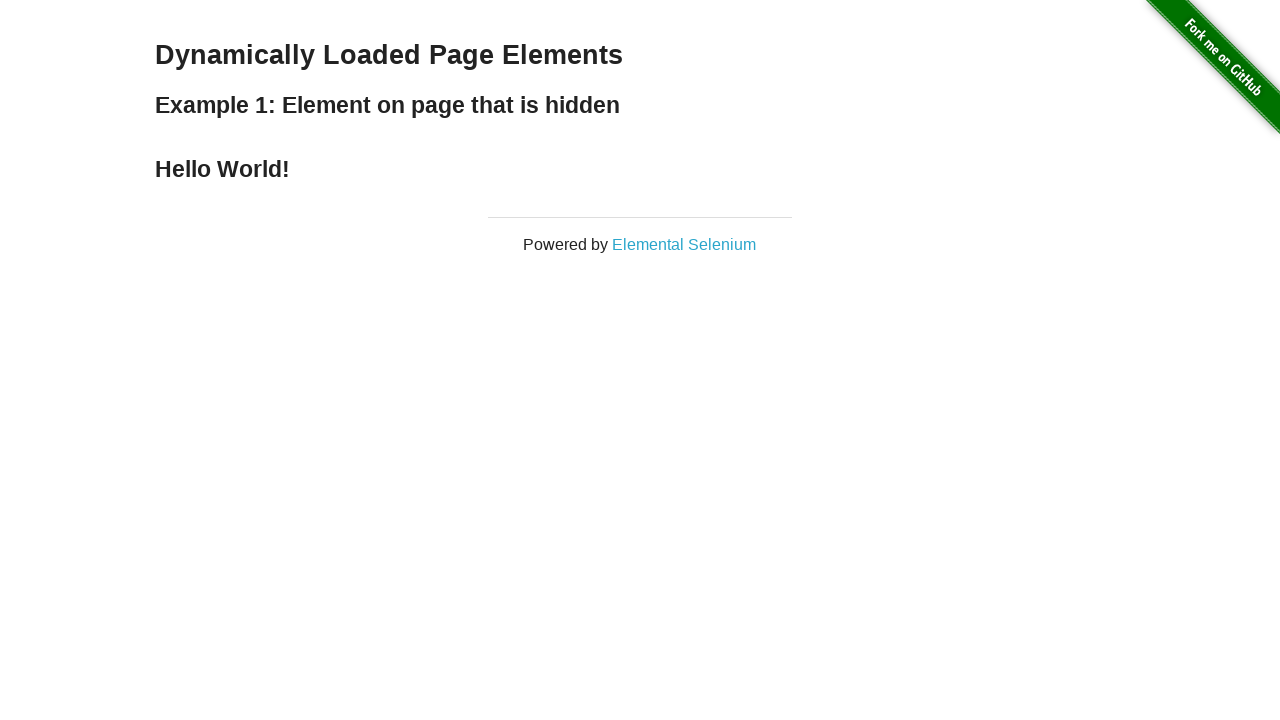